Tests that a doctor cannot be added without providing a password by filling only the username field

Starting URL: https://sitetc1kaykywaleskabreno.vercel.app/admin

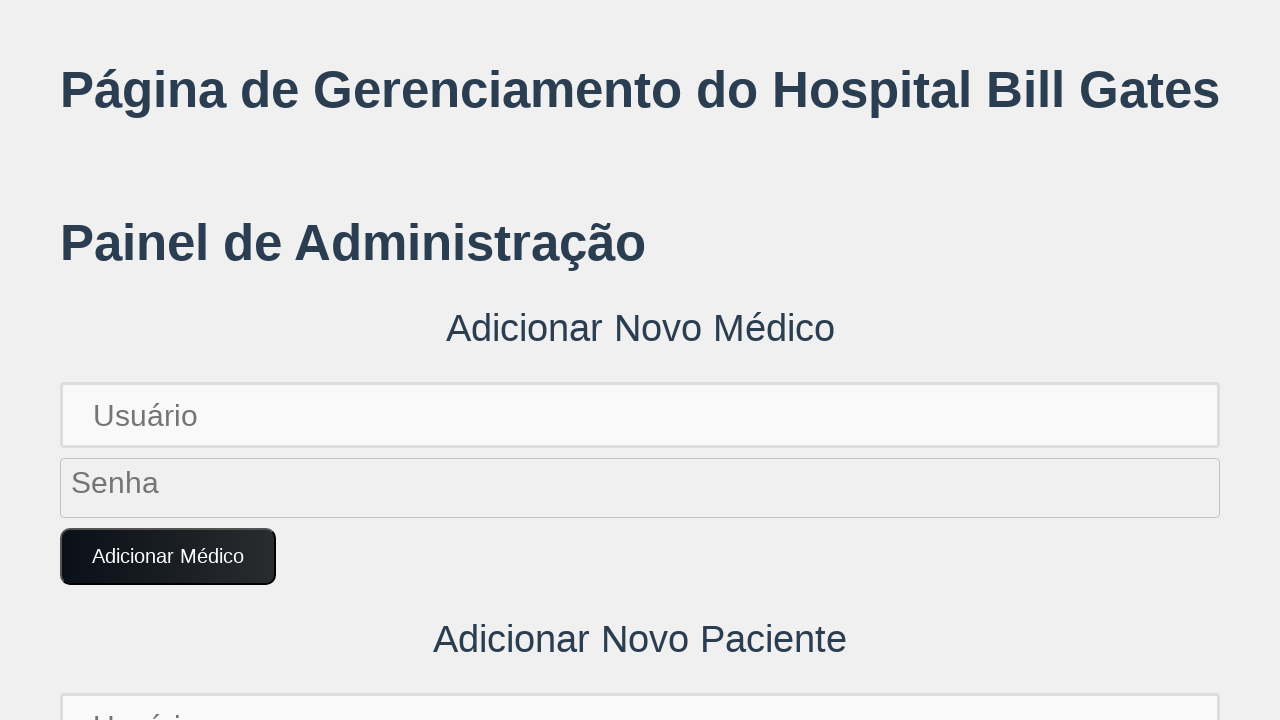

Generated unique doctor username
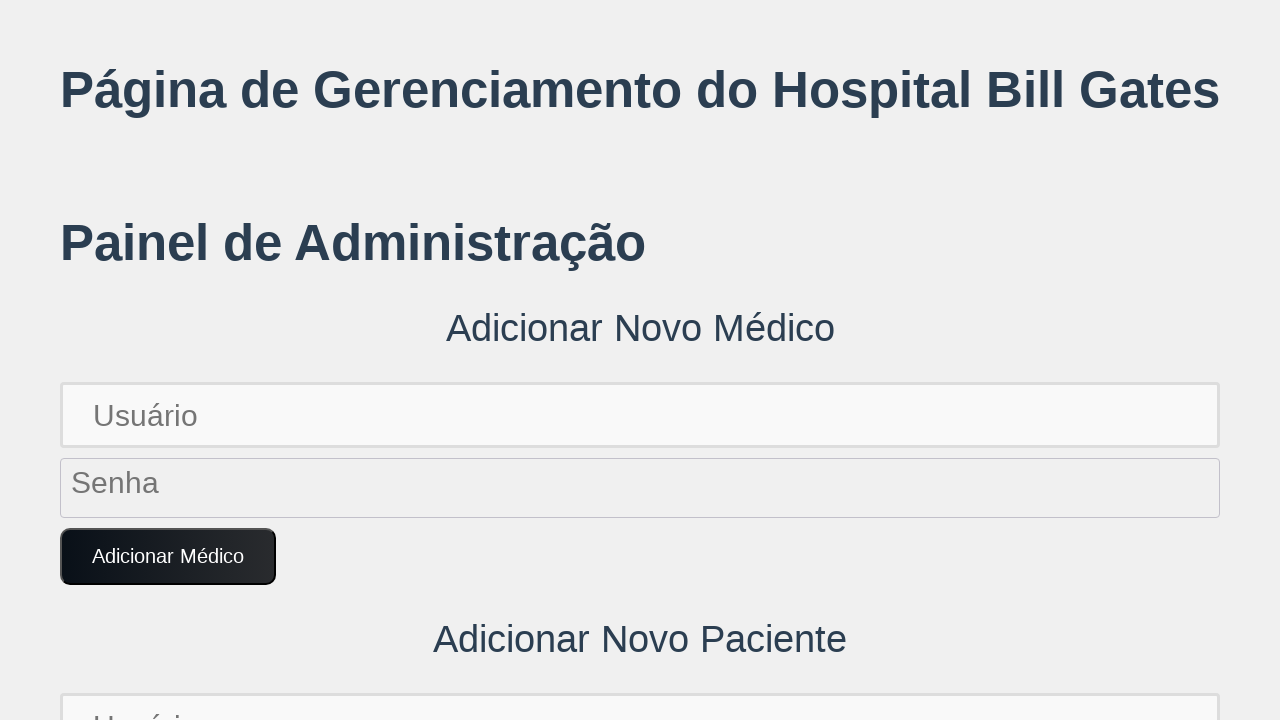

Filled username field with 'Fulanim1772403389411' on input[placeholder='Usuário']
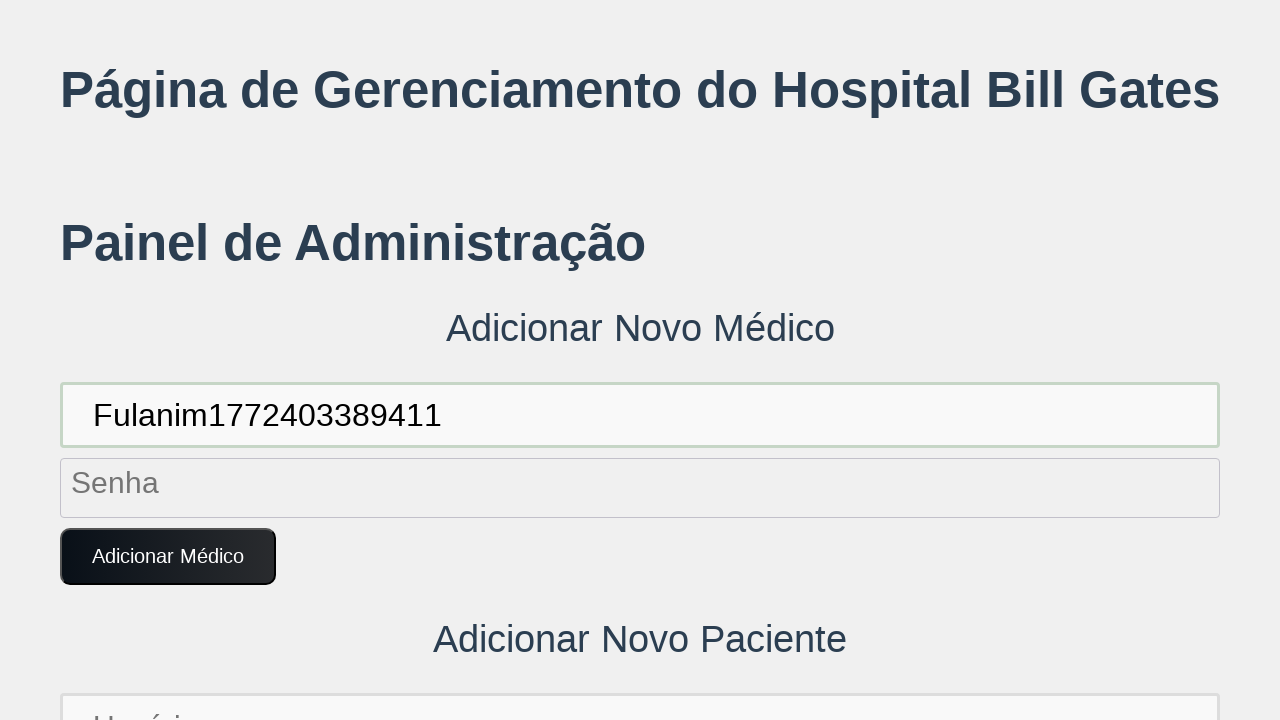

Clicked 'Adicionar Médico' button without providing password at (168, 557) on button:text('Adicionar Médico')
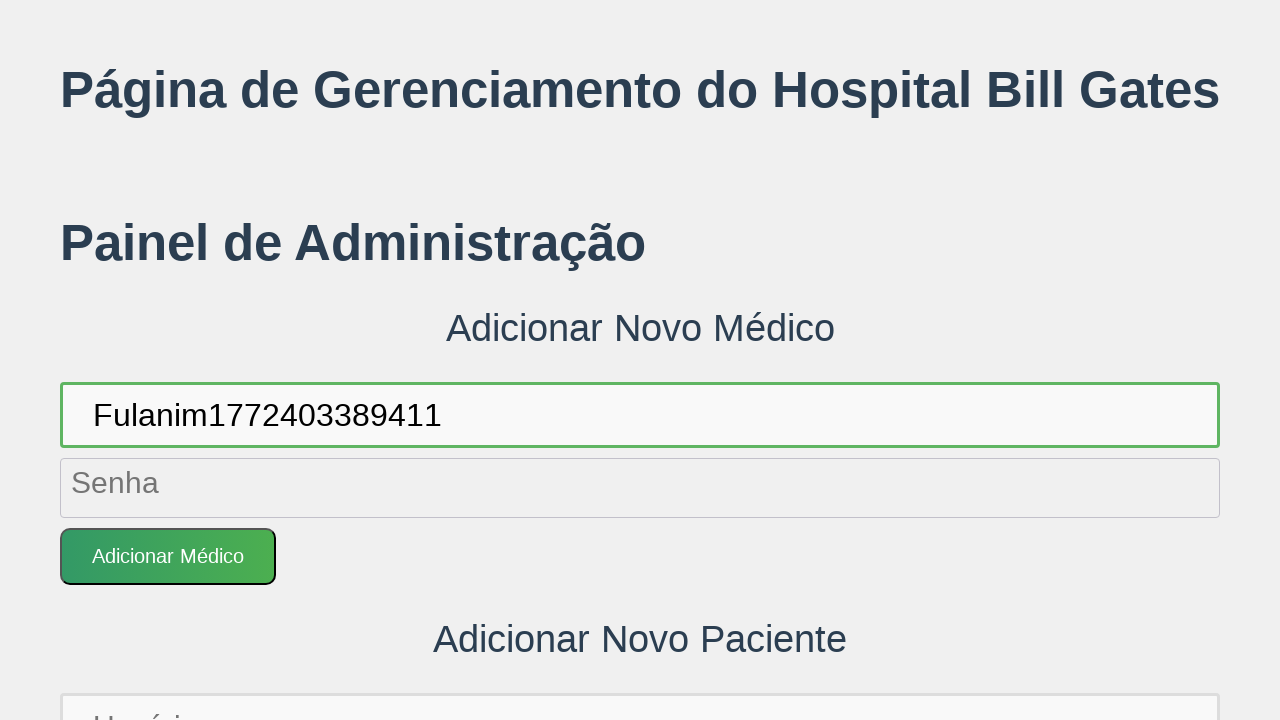

Set up dialog handler to accept alerts
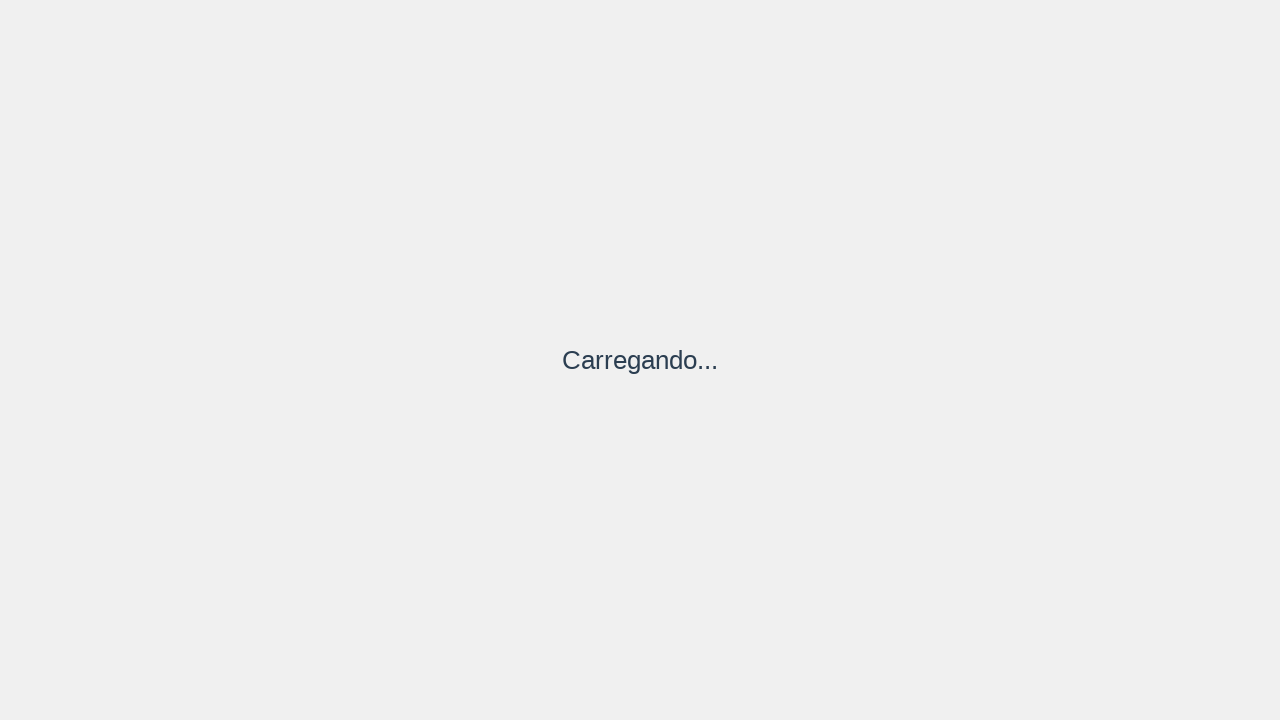

Waited 1 second for page to process
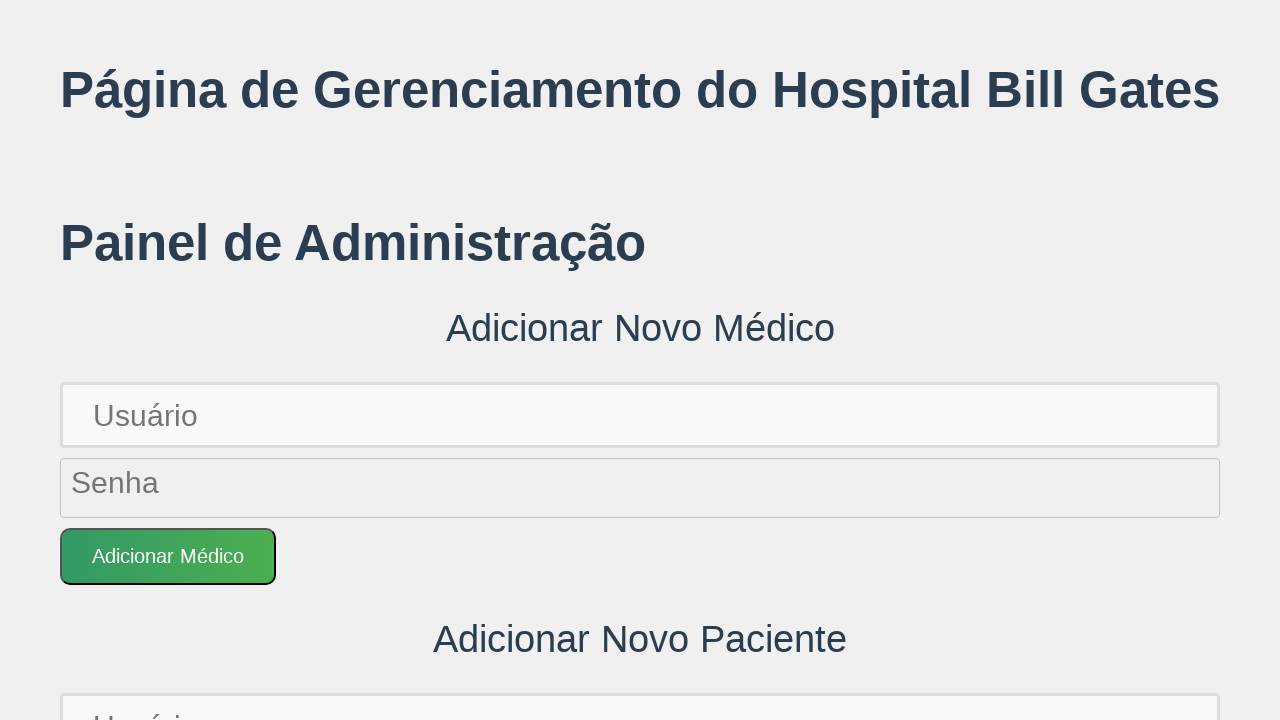

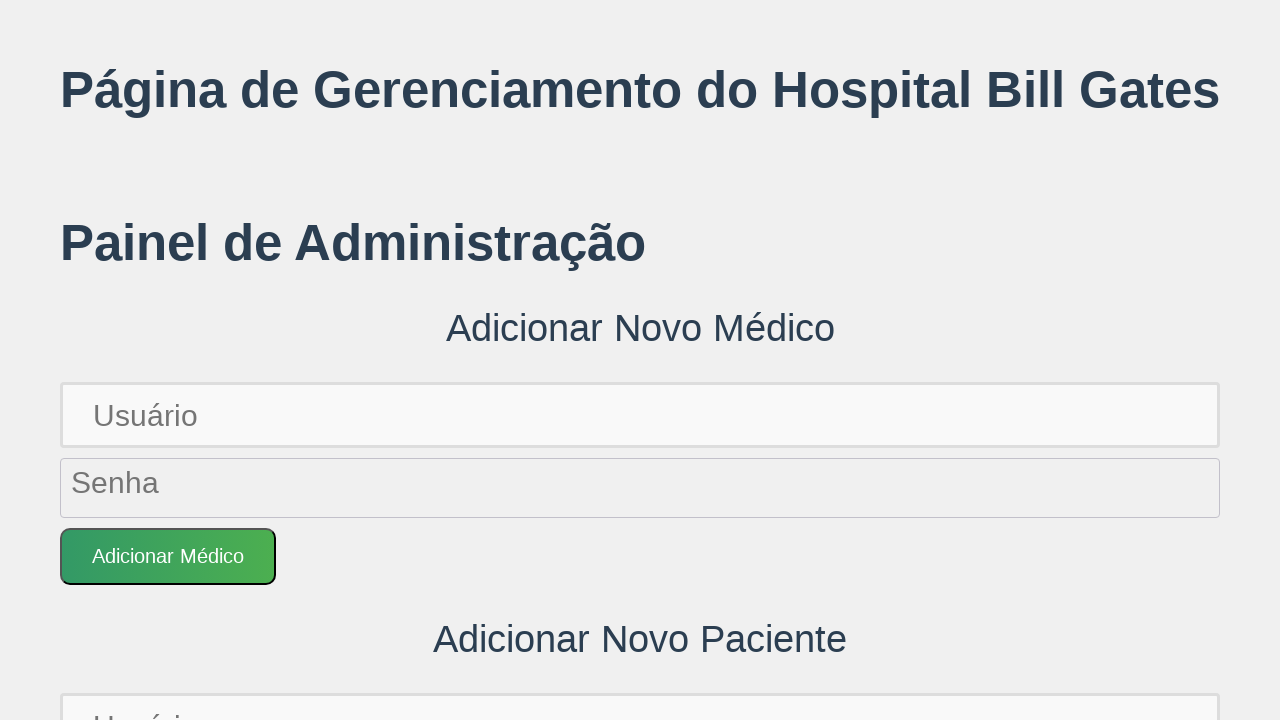